Tests dropdown functionality by navigating to the Dropdown page, selecting options from a dropdown menu, and verifying the selected values are displayed correctly.

Starting URL: https://the-internet.herokuapp.com/

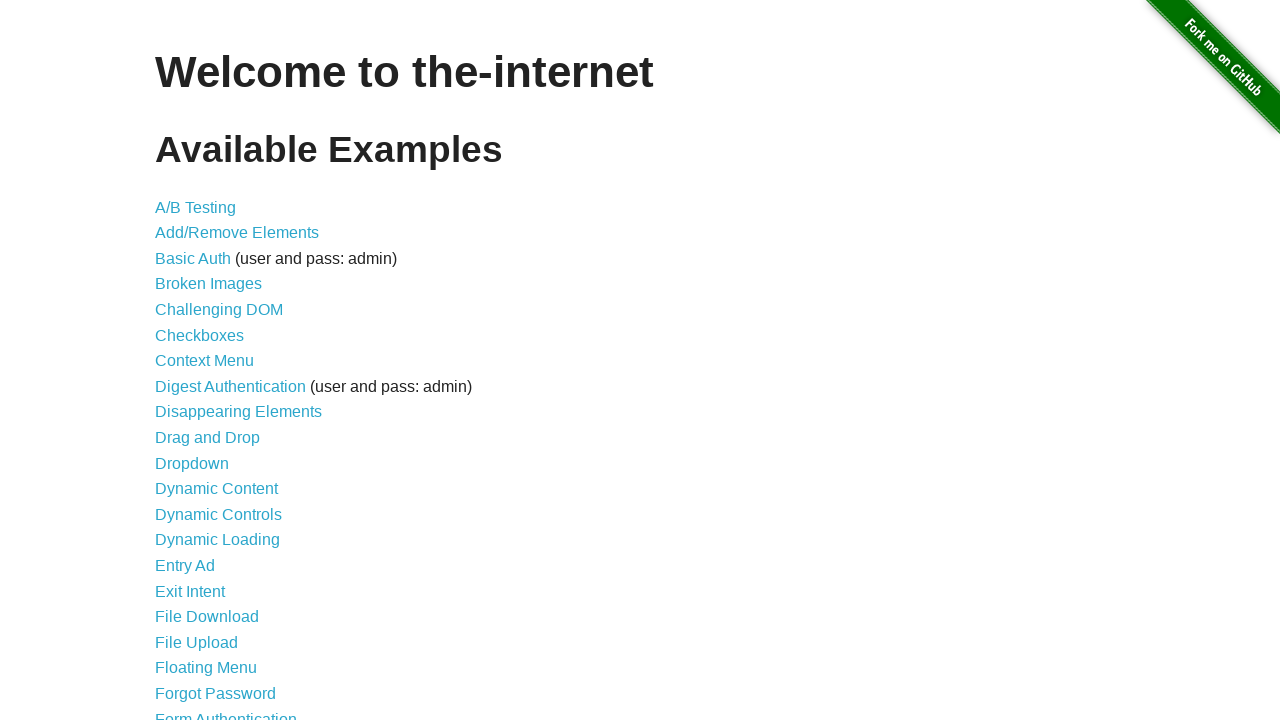

Clicked Dropdown link from main page at (192, 463) on a[href='/dropdown']
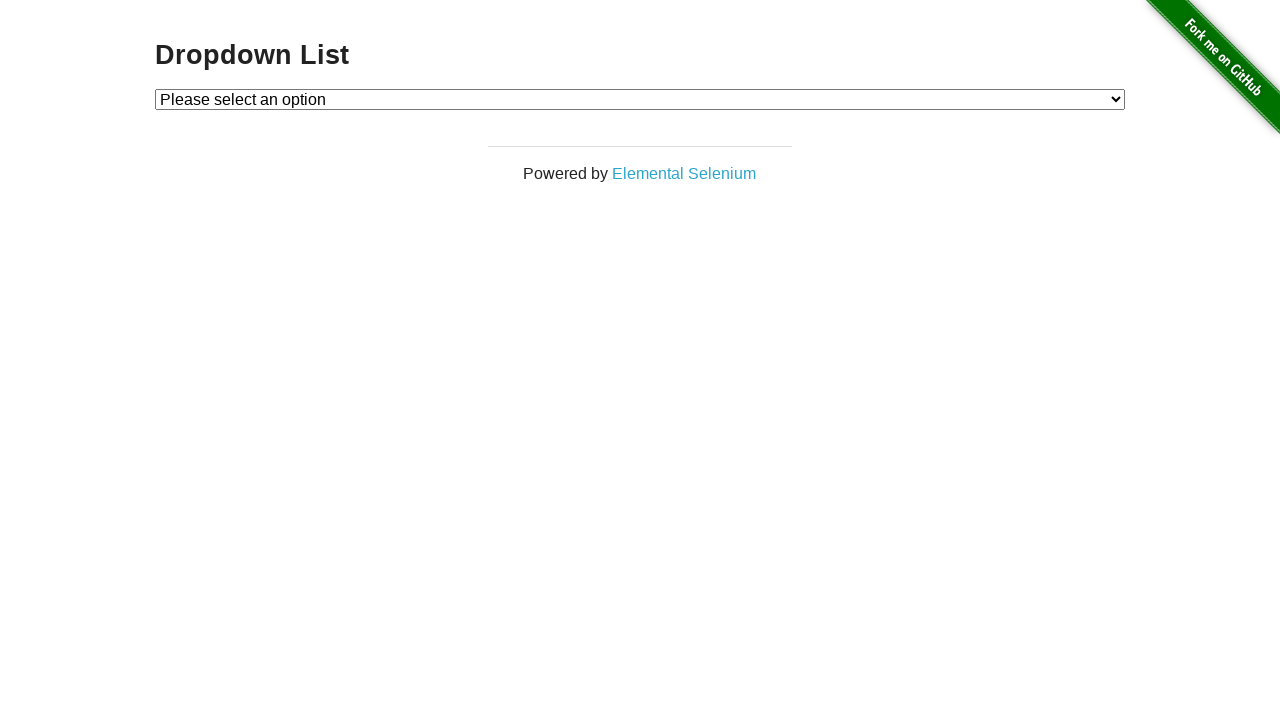

Dropdown page loaded successfully
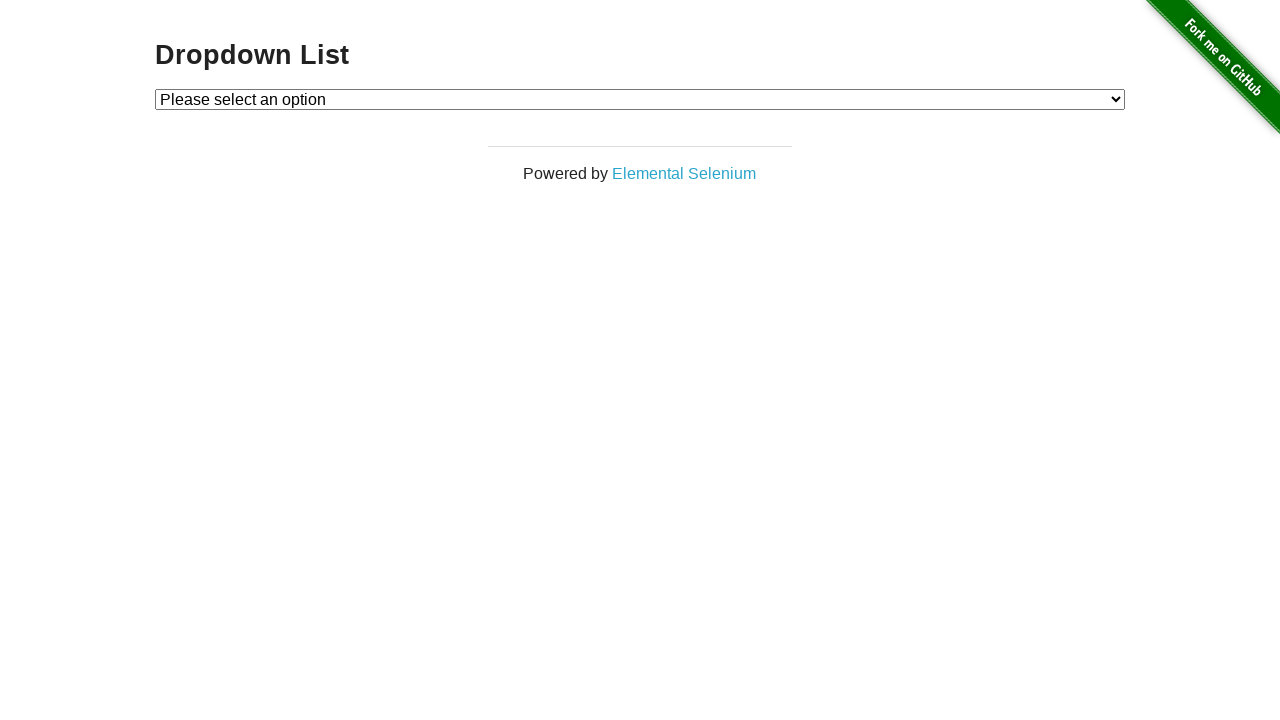

Selected Option 1 from dropdown menu on #dropdown
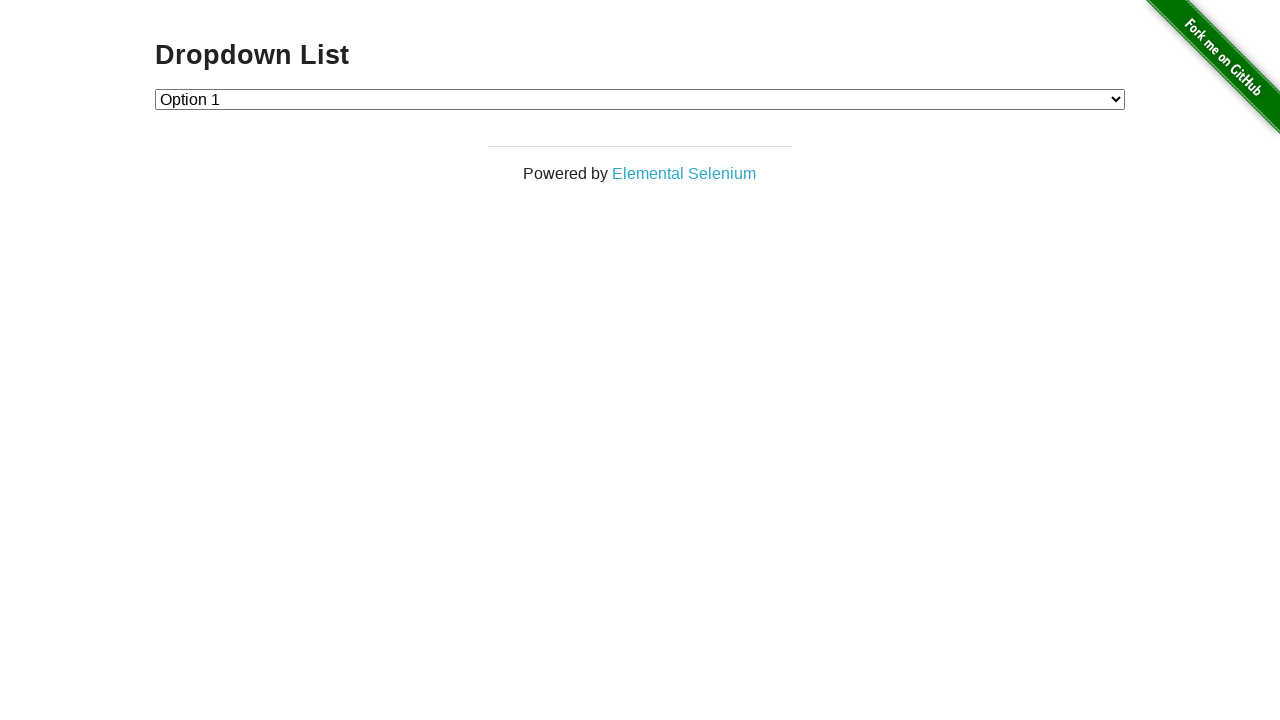

Retrieved selected dropdown value: 'Option 1'
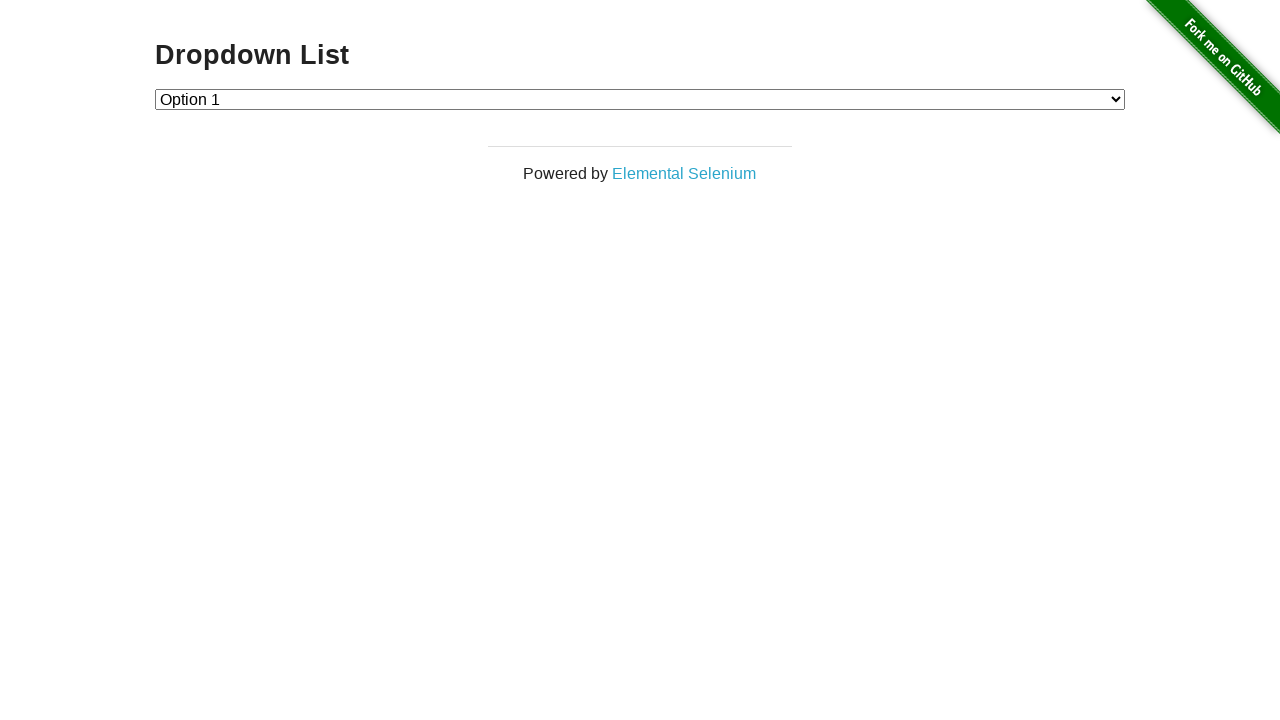

Verified Option 1 is correctly selected
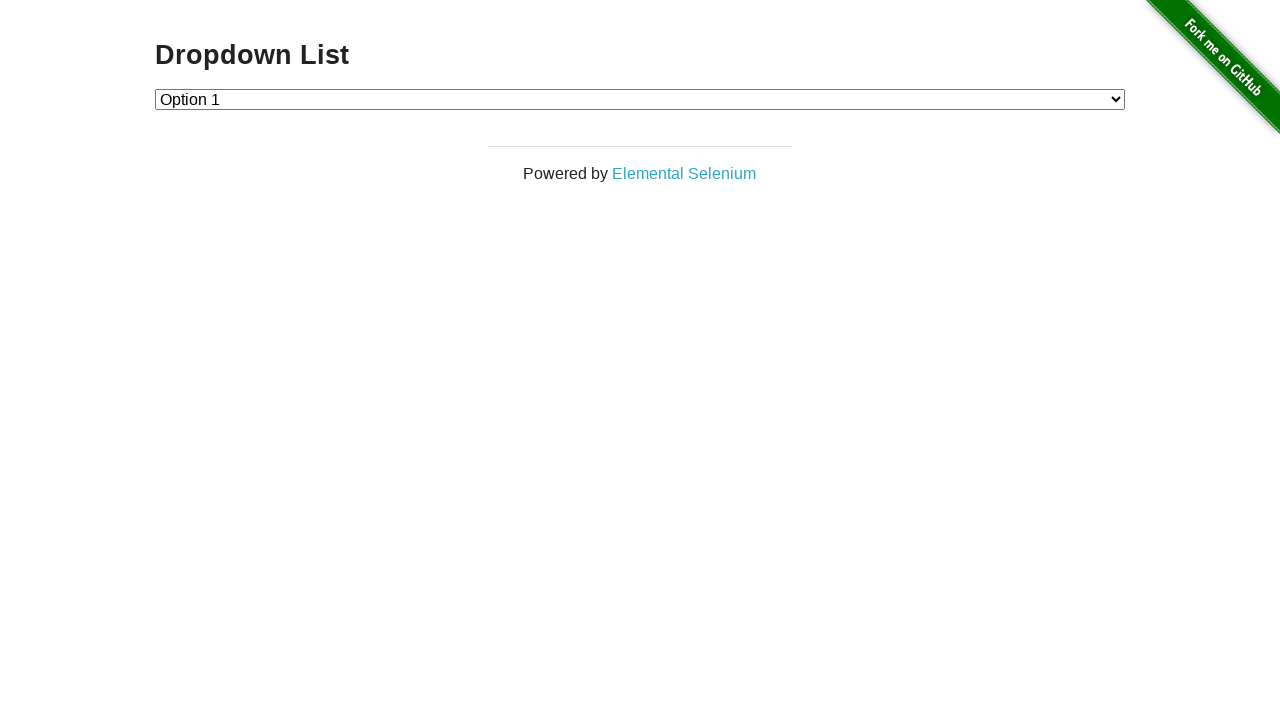

Selected Option 2 from dropdown menu on #dropdown
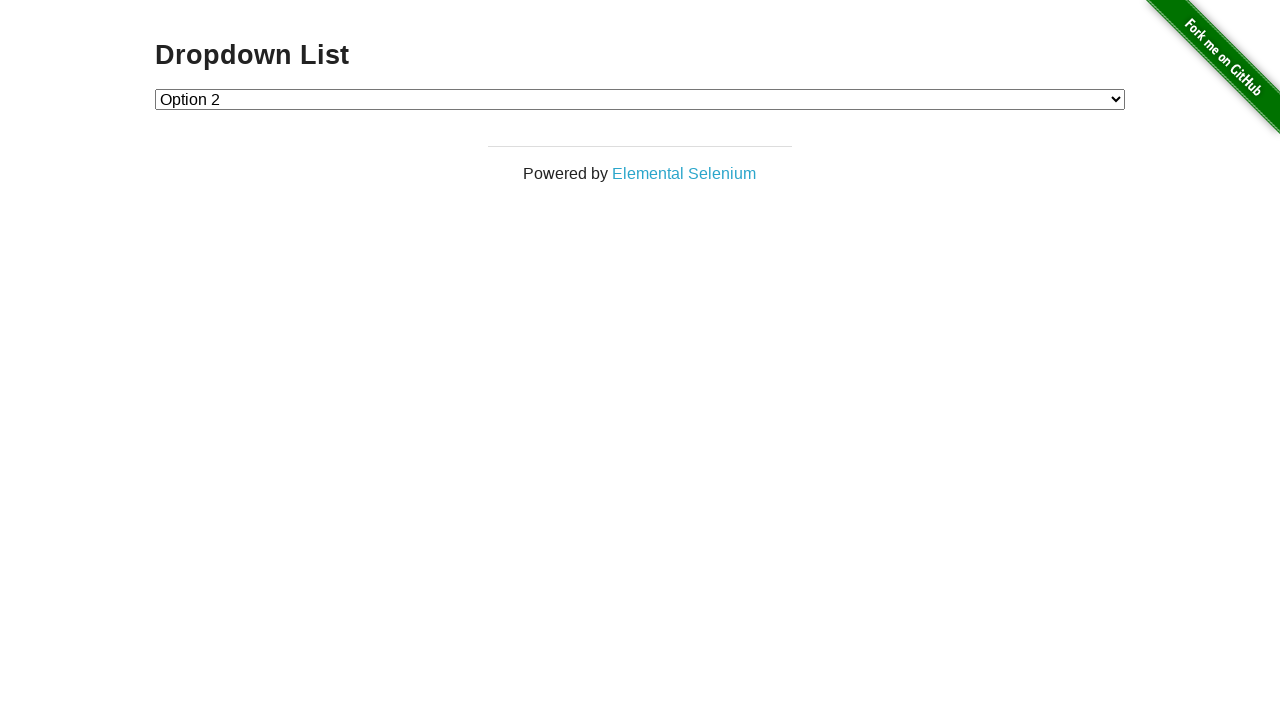

Retrieved selected dropdown value: 'Option 2'
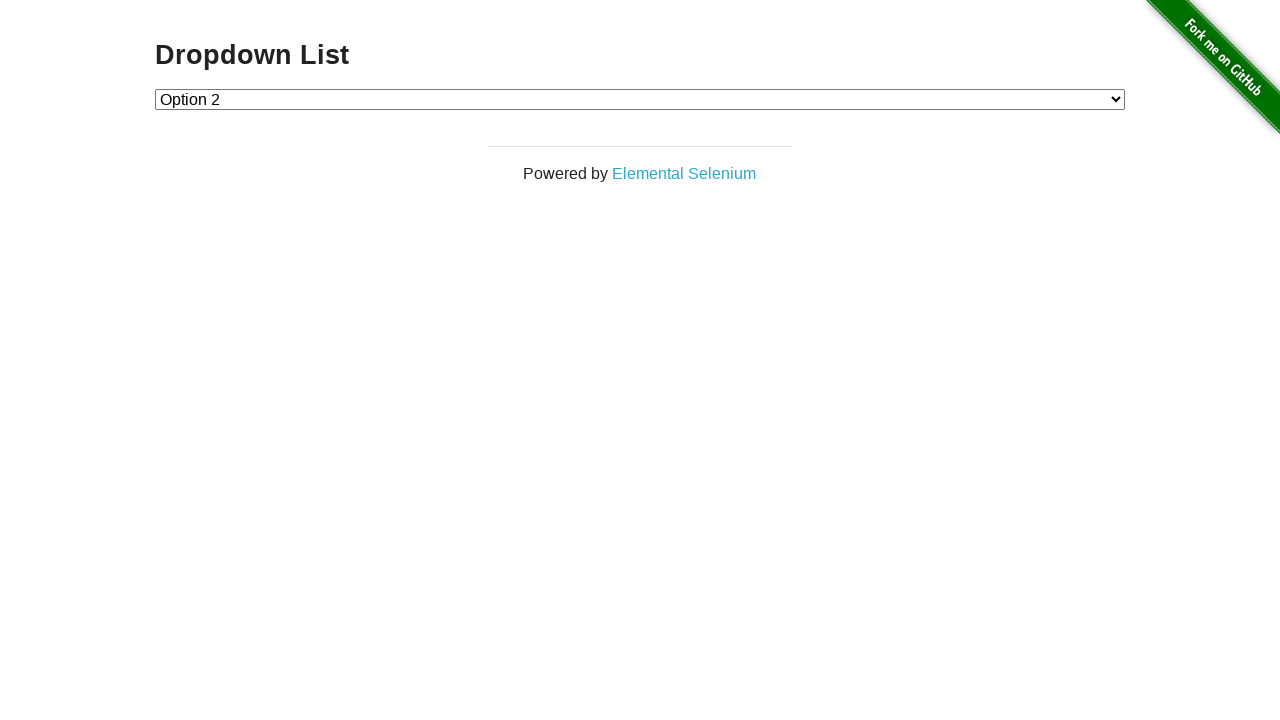

Verified Option 2 is correctly selected
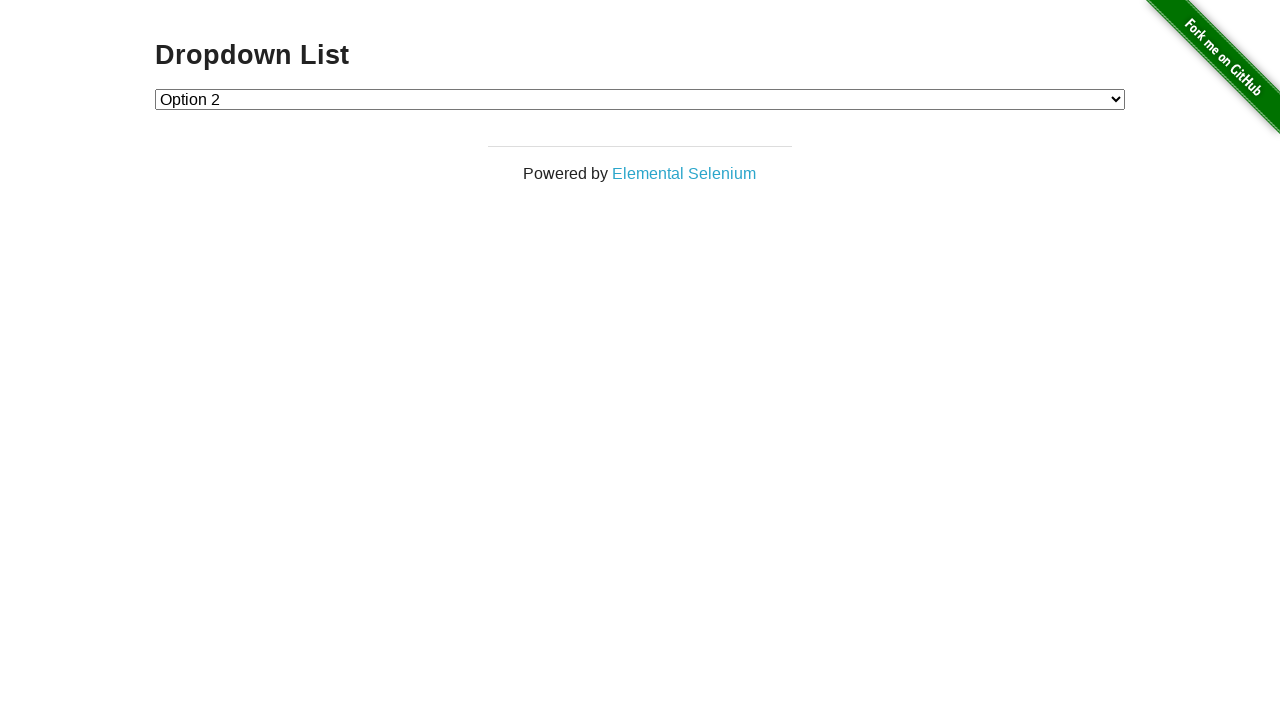

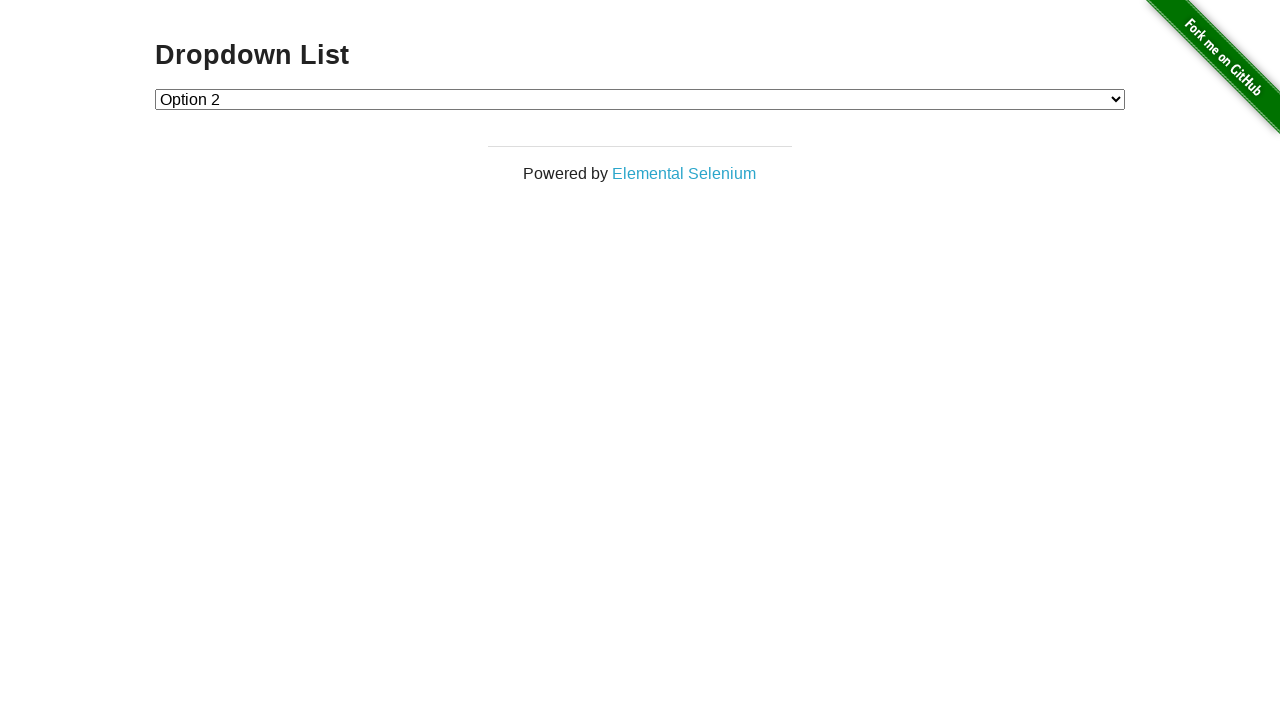